Tests an e-commerce flow by searching for products, adding Cashews to cart, proceeding to checkout, selecting a country, agreeing to terms, and placing an order.

Starting URL: https://rahulshettyacademy.com/seleniumPractise/#/

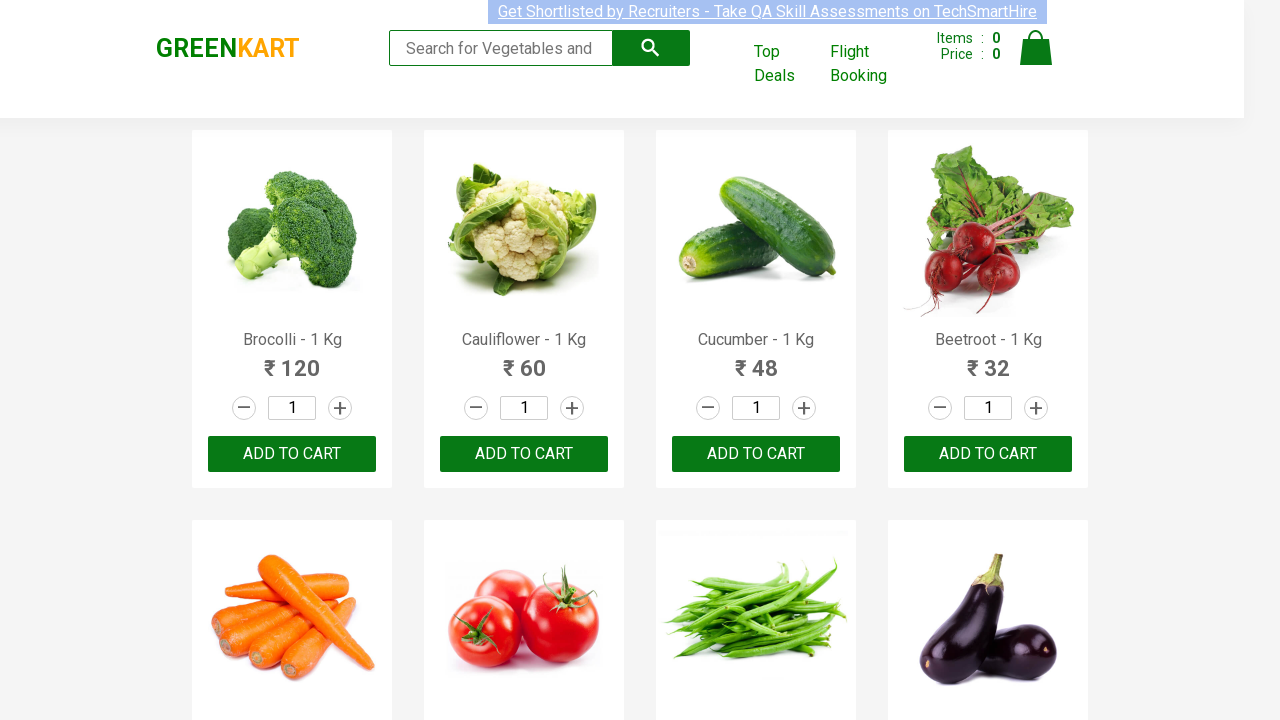

Filled search field with 'ca' to find products on .search-keyword
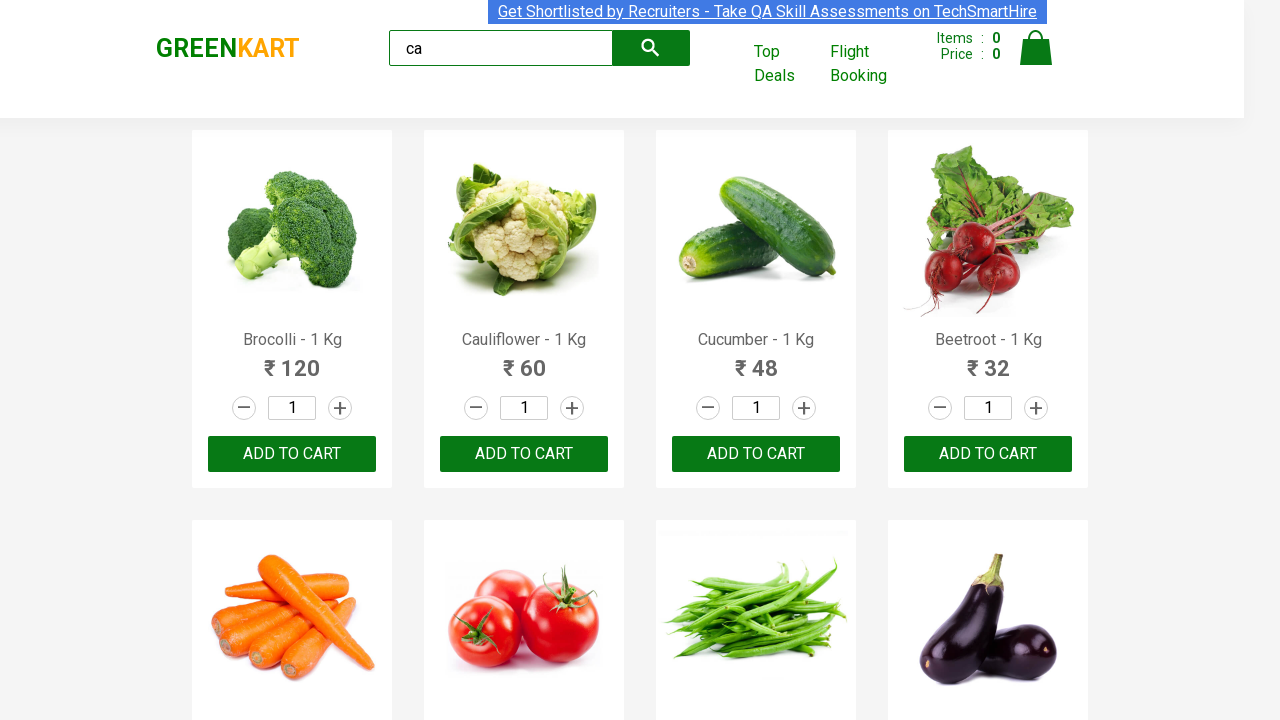

Waited 2 seconds for products to load
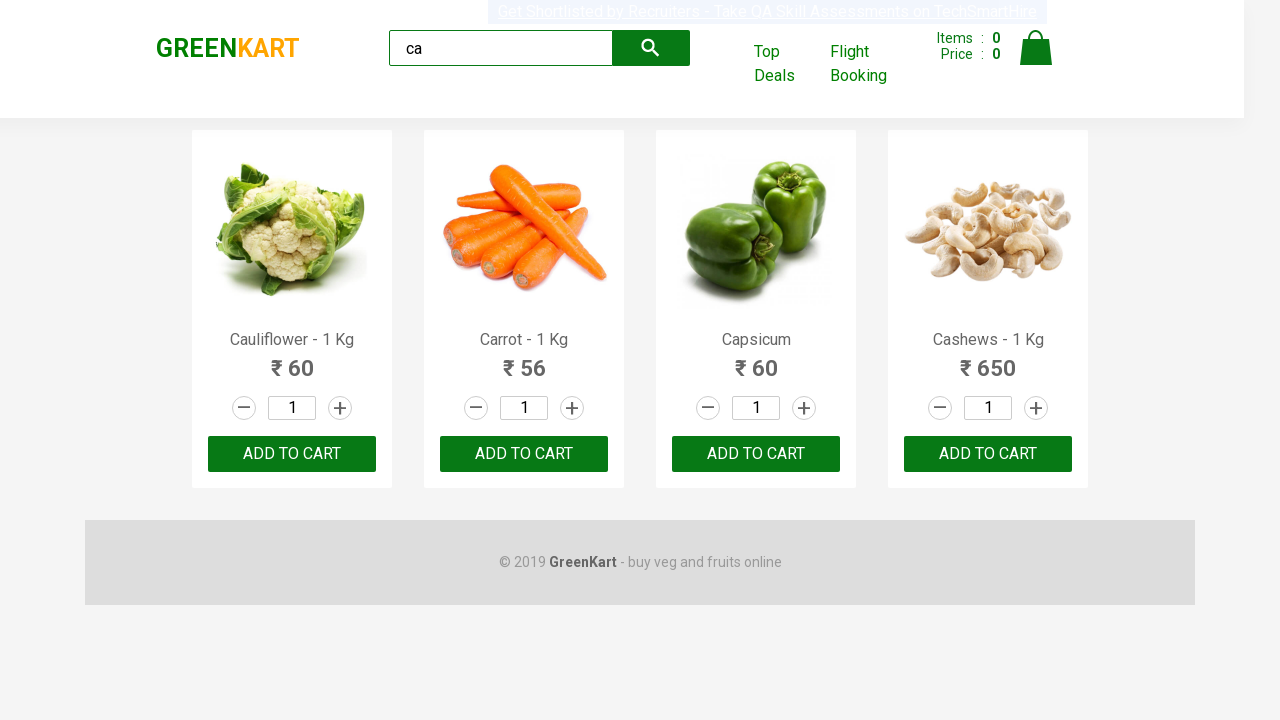

Retrieved all products from the search results
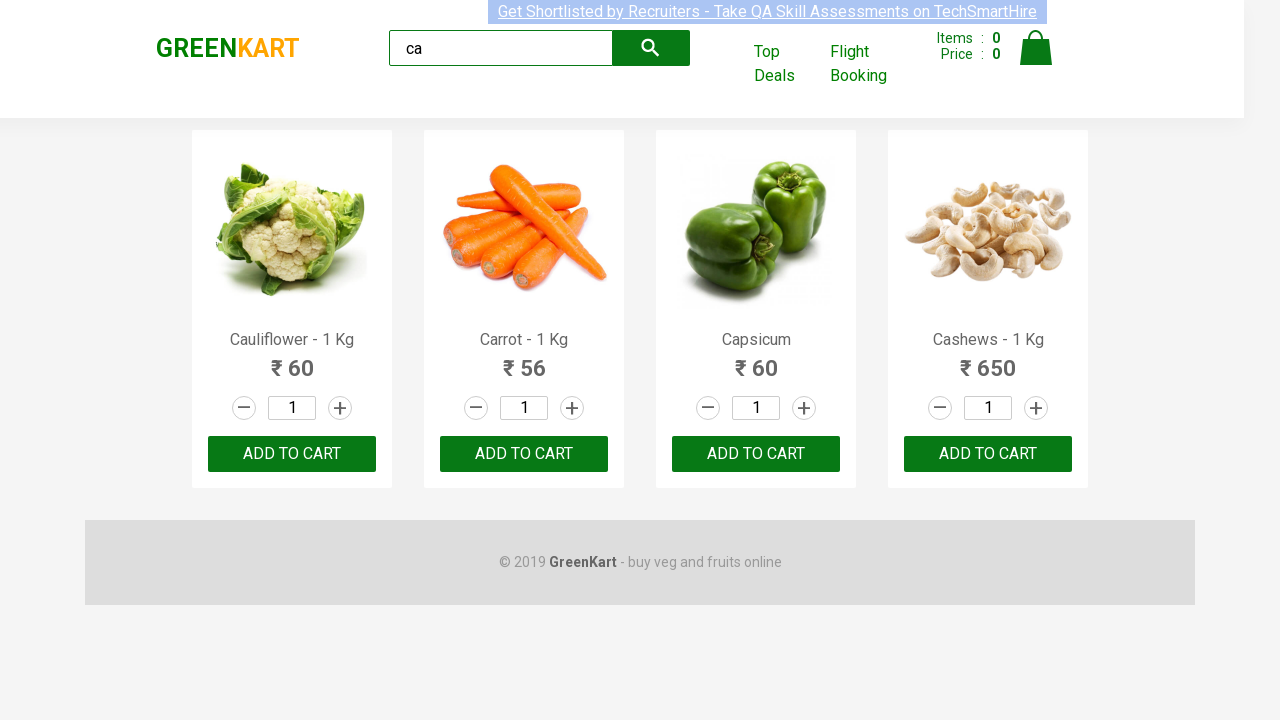

Found and clicked 'Add to Cart' for Cashews at (988, 454) on .products .product >> nth=3 >> button
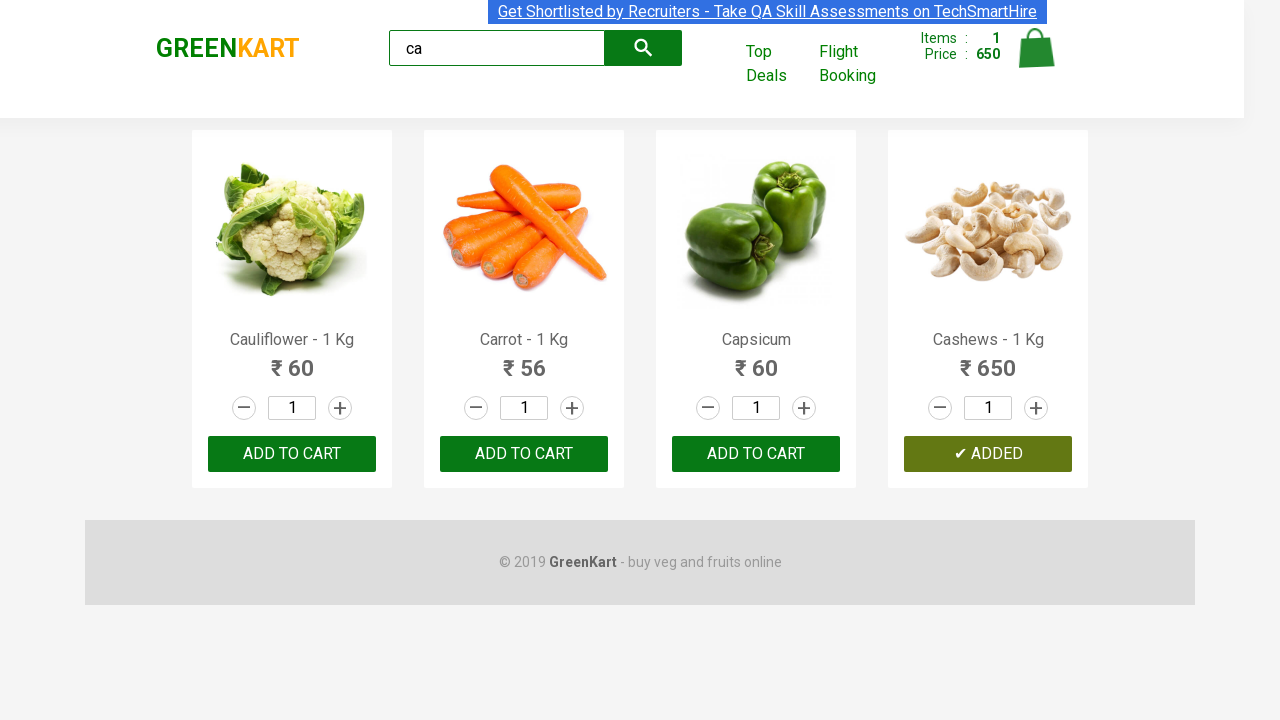

Clicked on cart icon to view cart at (1036, 48) on .cart-icon > img
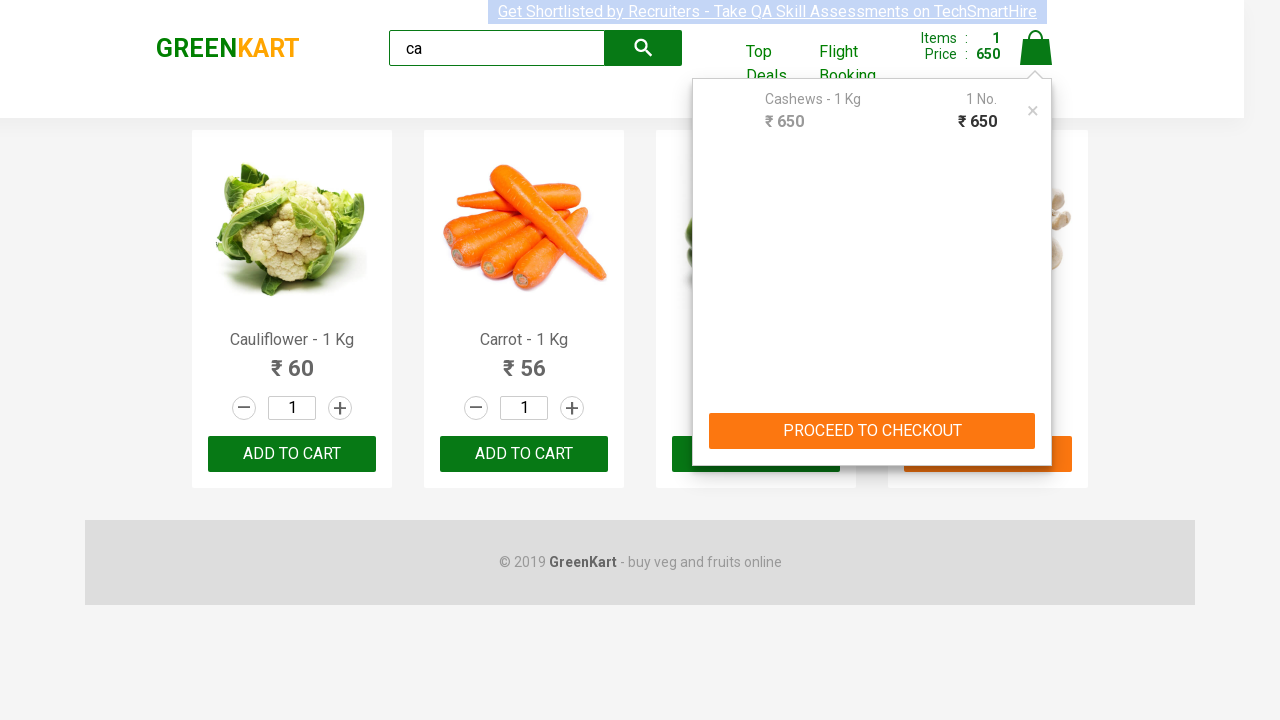

Clicked 'PROCEED TO CHECKOUT' button at (872, 431) on text=PROCEED TO CHECKOUT
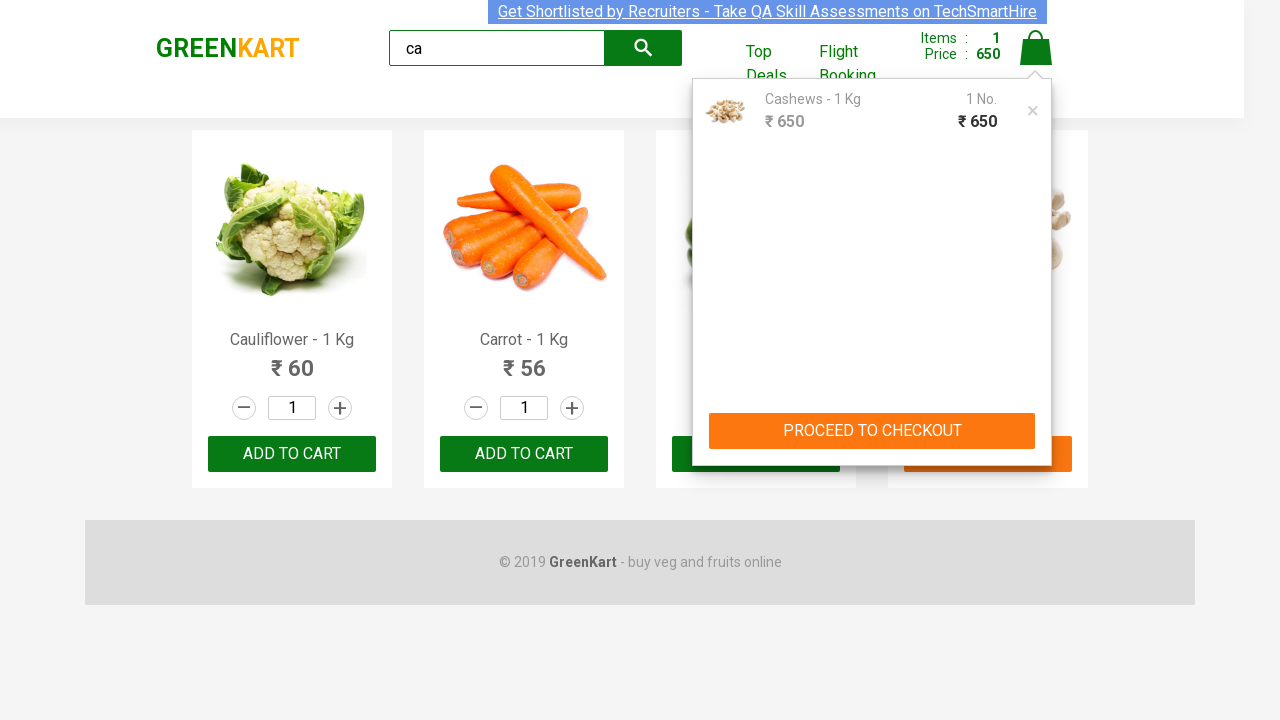

Clicked 'Place Order' button at (1036, 420) on text=Place Order
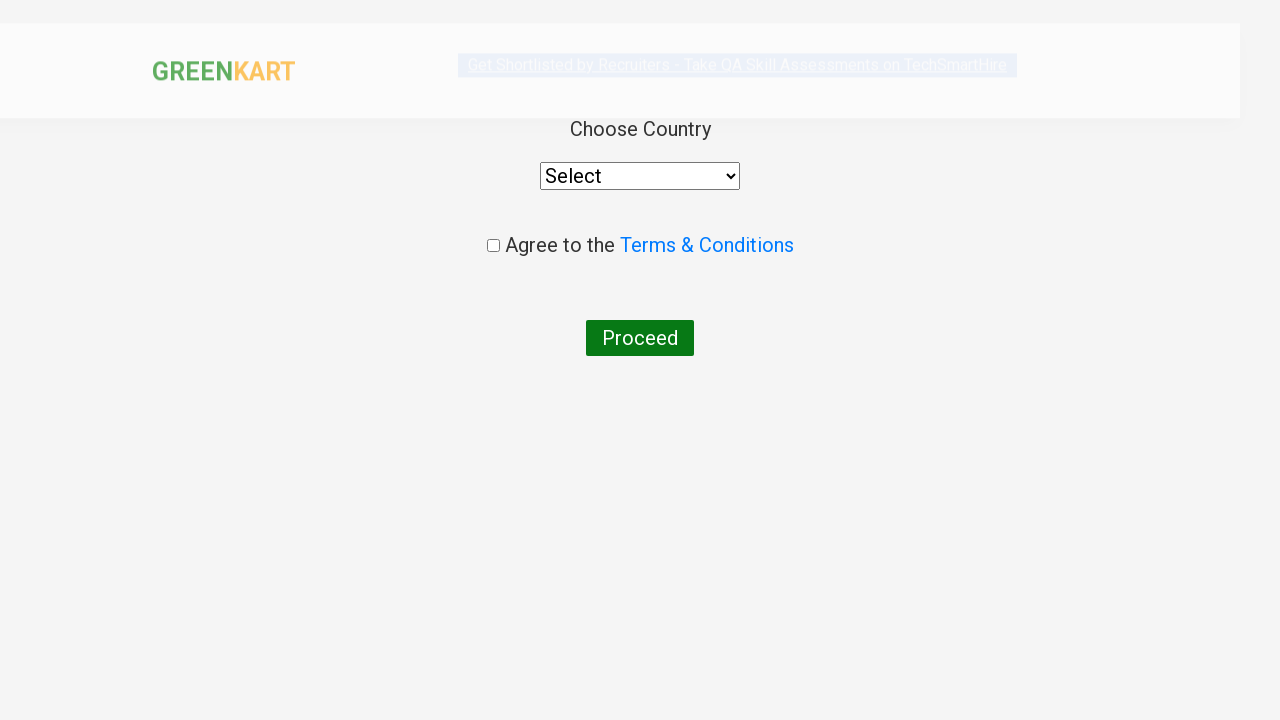

Selected 'United States' from country dropdown on select
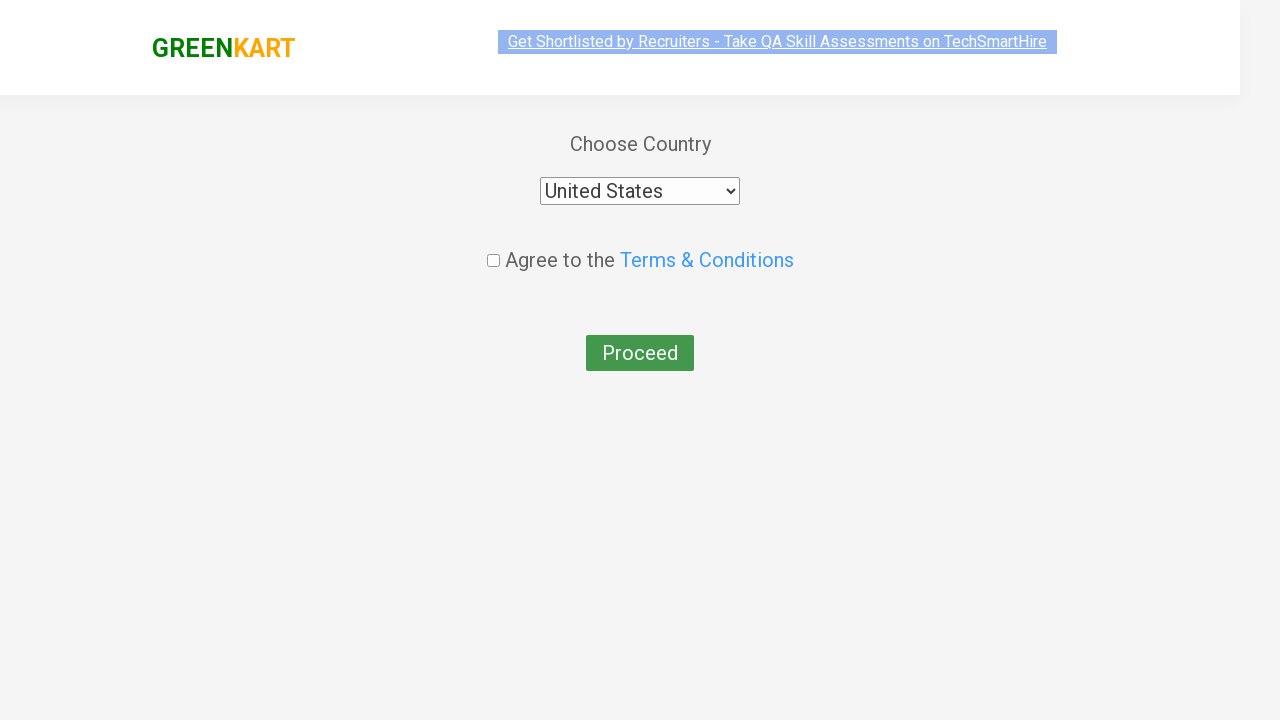

Clicked checkbox to agree to terms and conditions at (493, 246) on .chkAgree
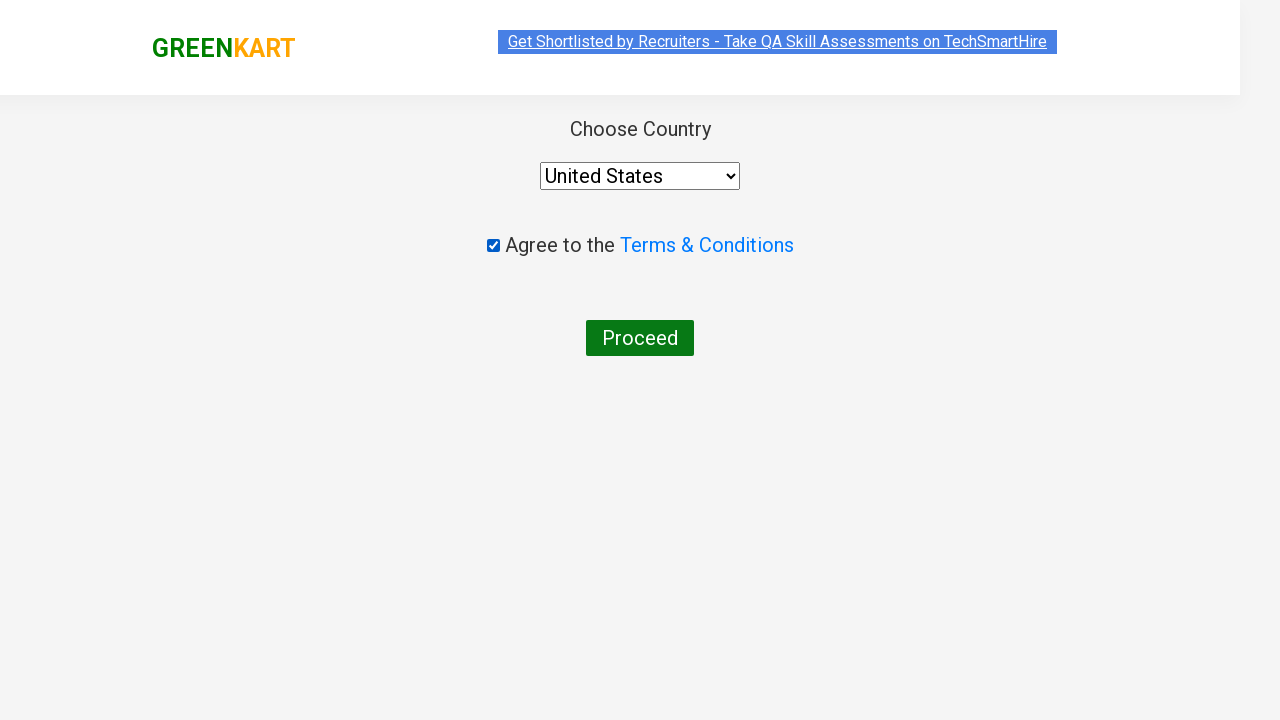

Clicked 'Proceed' button to complete the order at (640, 338) on text=Proceed
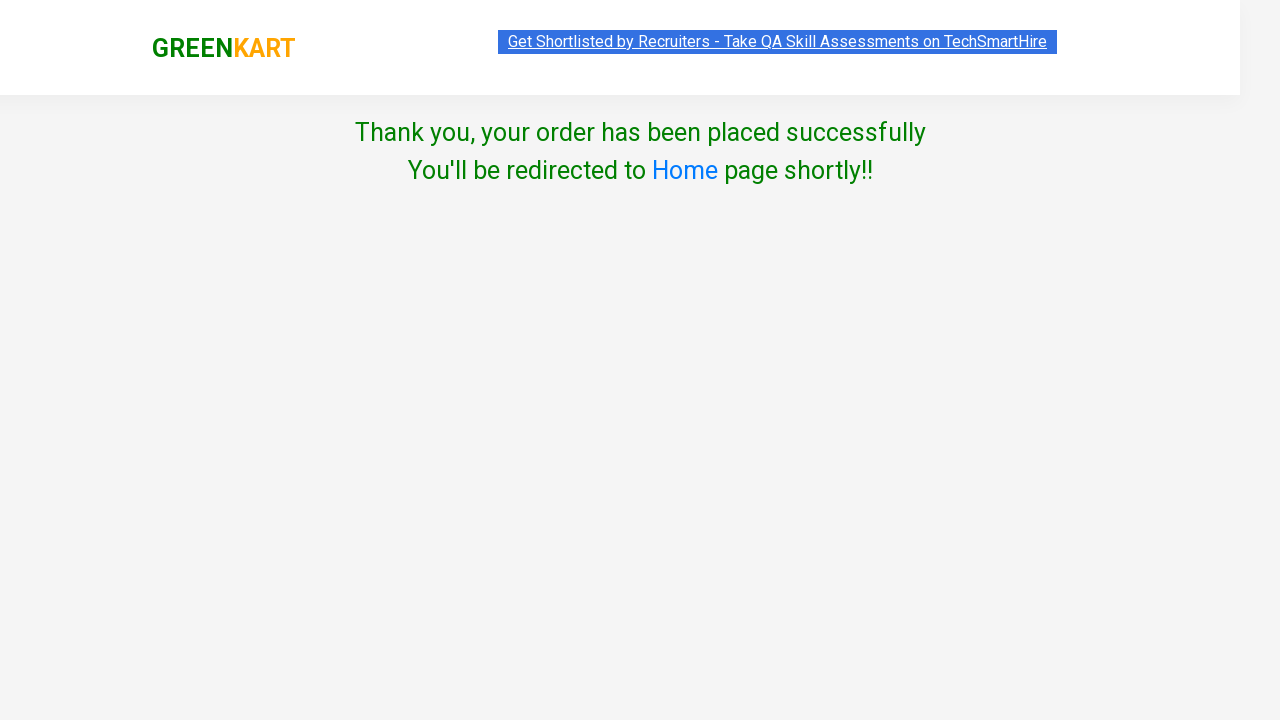

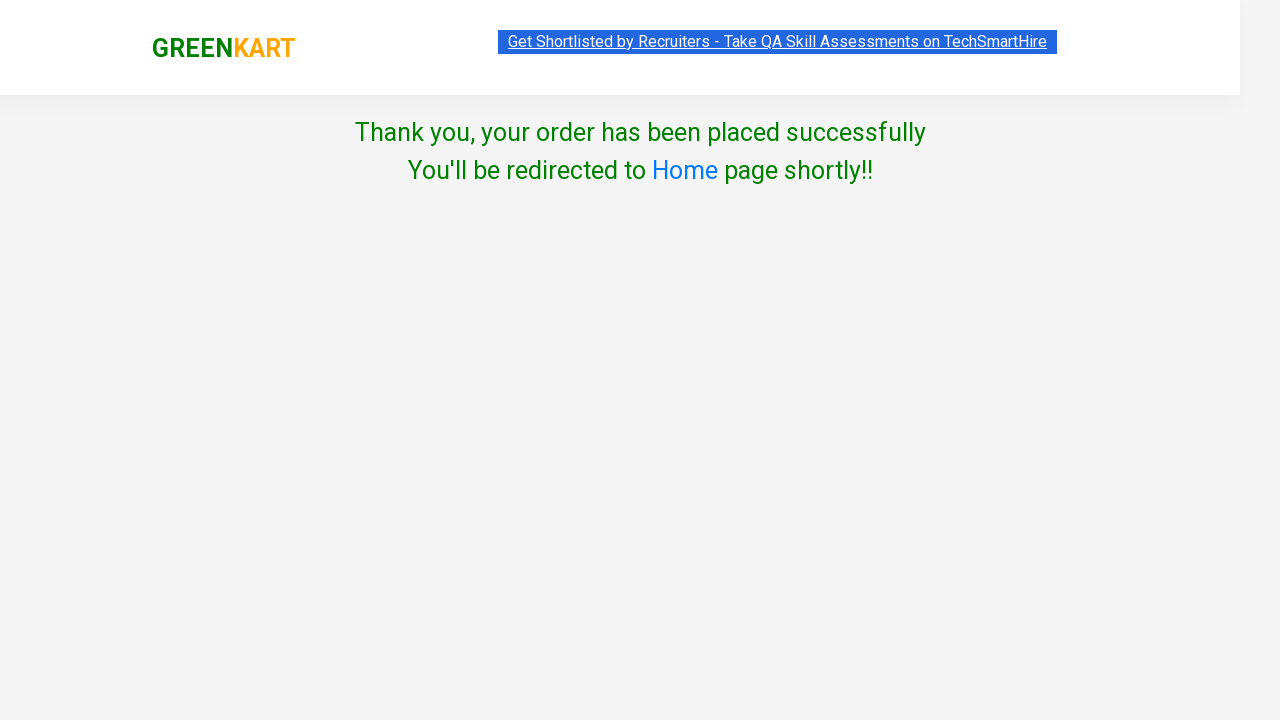